Tests dropdown selection functionality by clicking on a dropdown and selecting the "Java" option from the list

Starting URL: https://www.hyrtutorials.com/p/html-dropdown-elements-practice.html

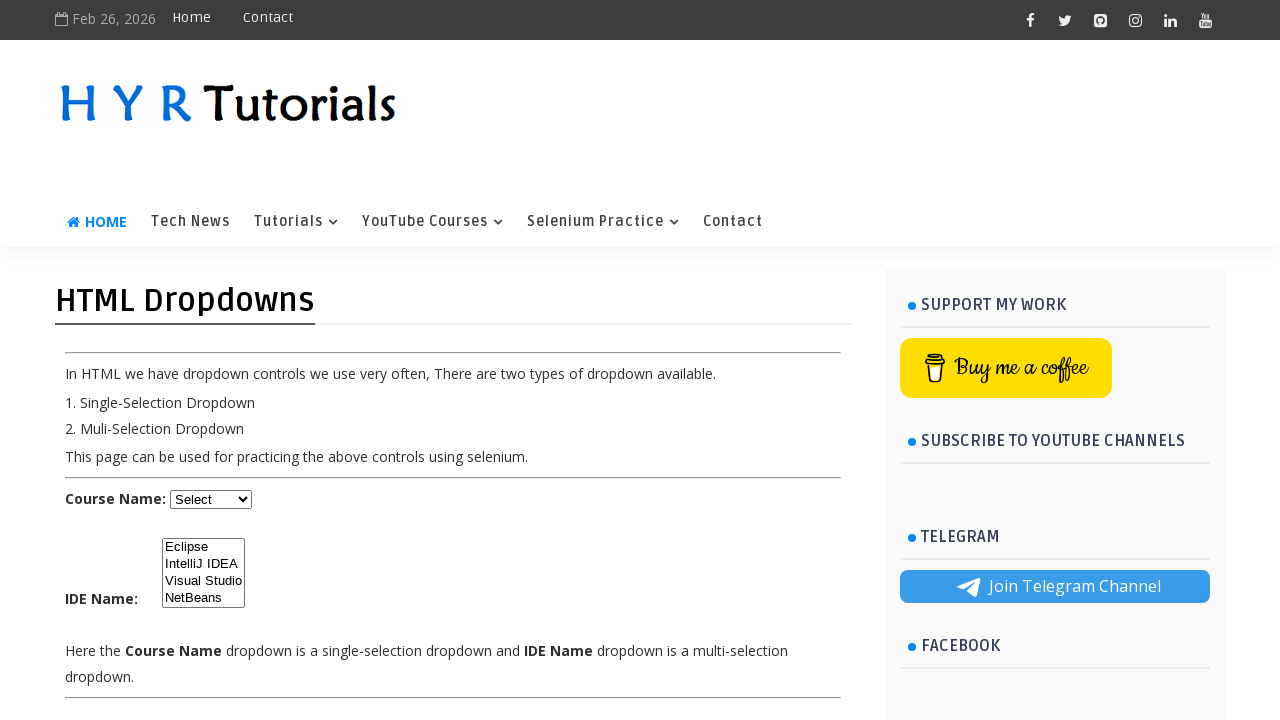

Clicked on the course dropdown to open it at (211, 499) on #course
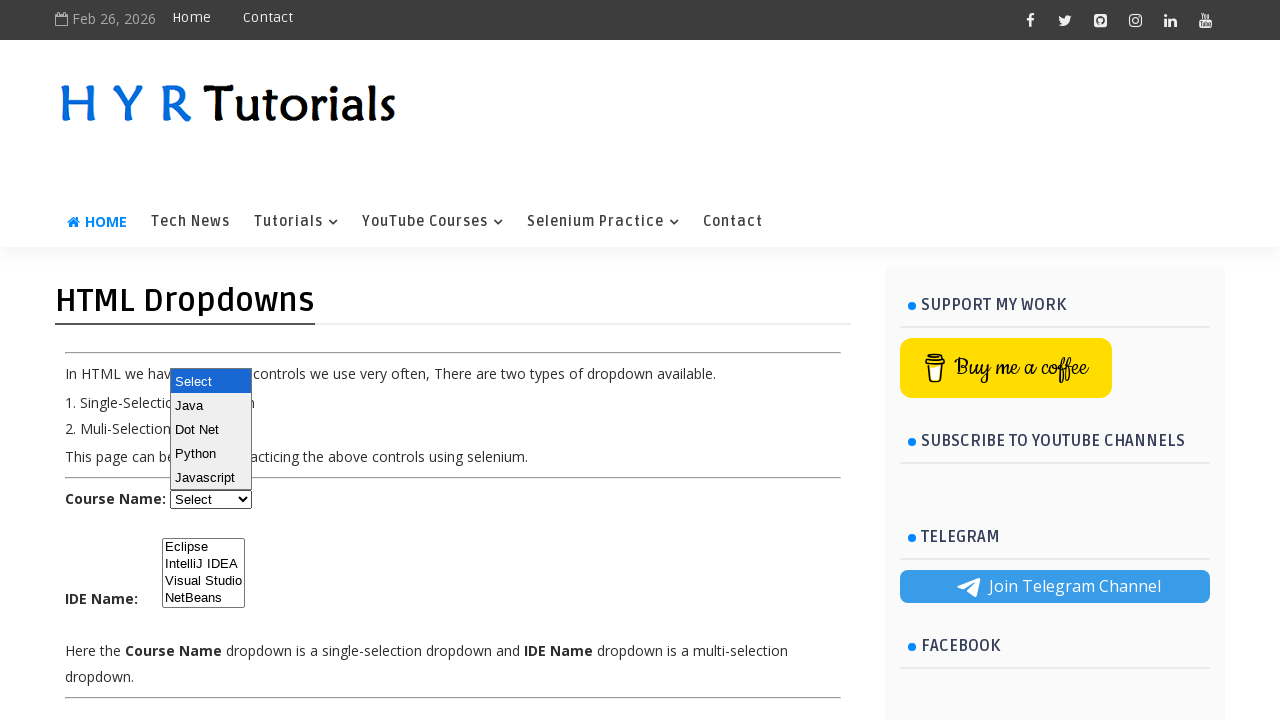

Selected 'Java' option from the dropdown on #course
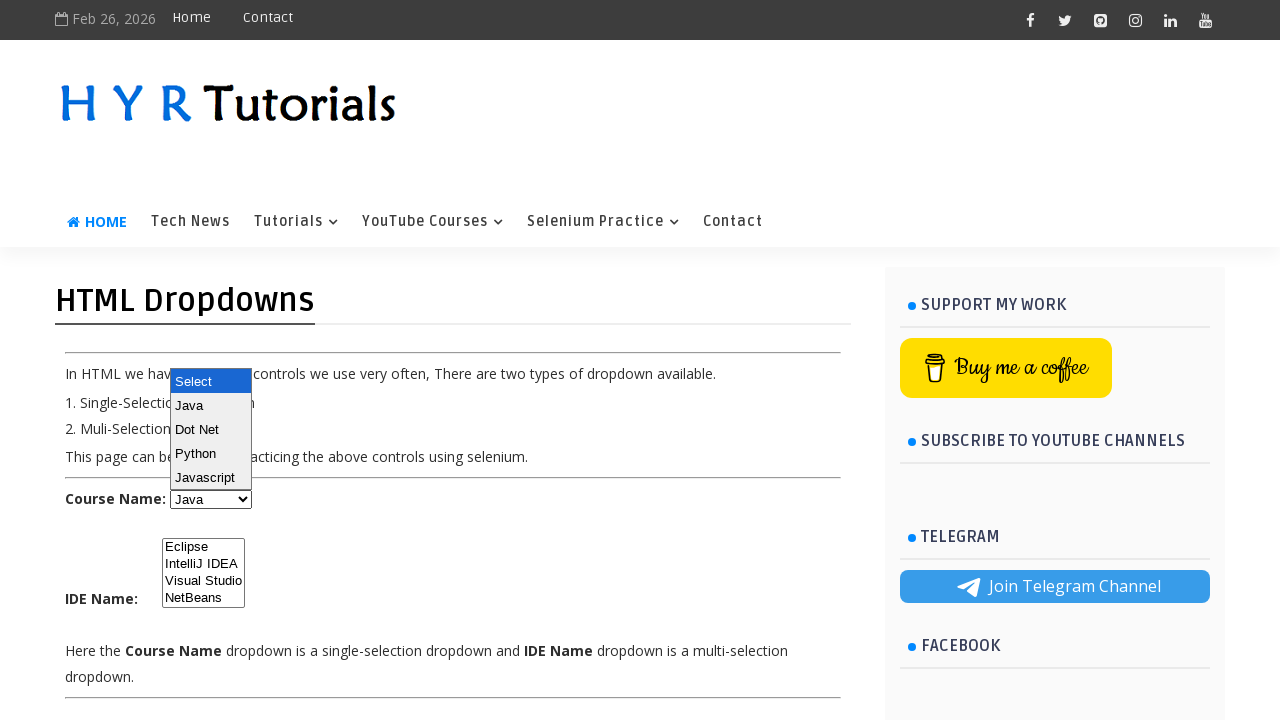

Clicked elsewhere on the page to close the dropdown at (640, 360) on html
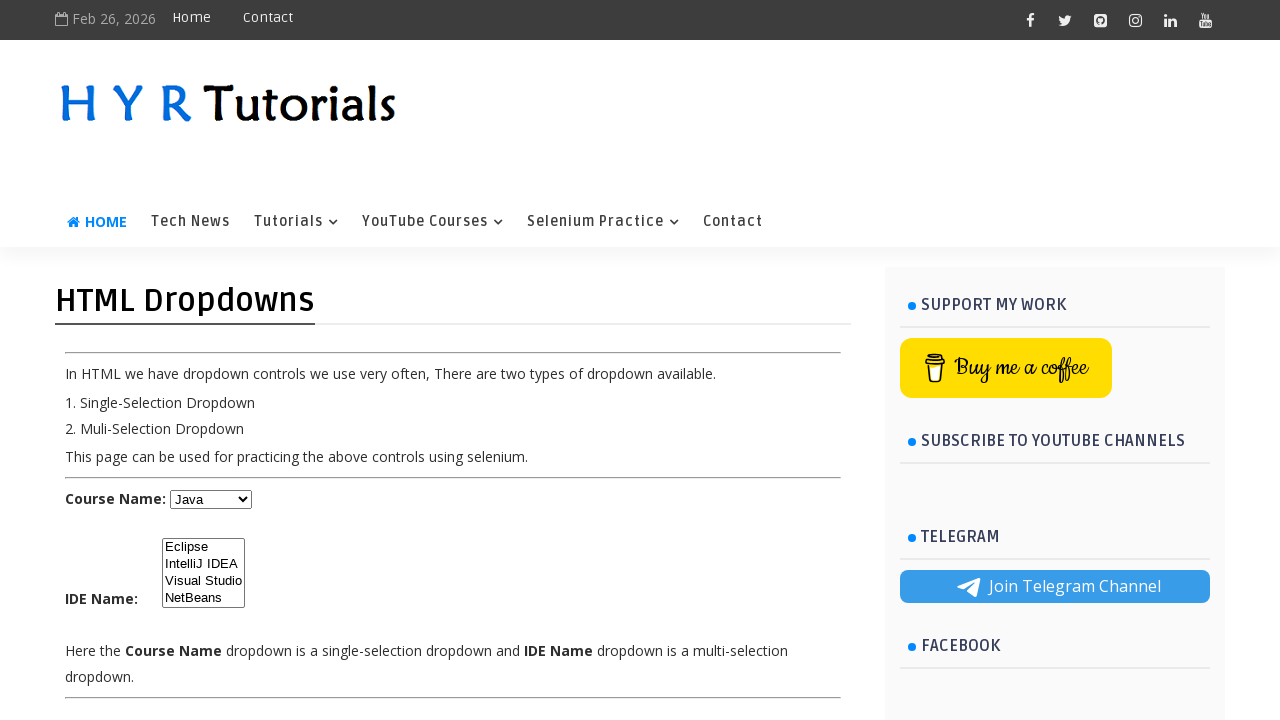

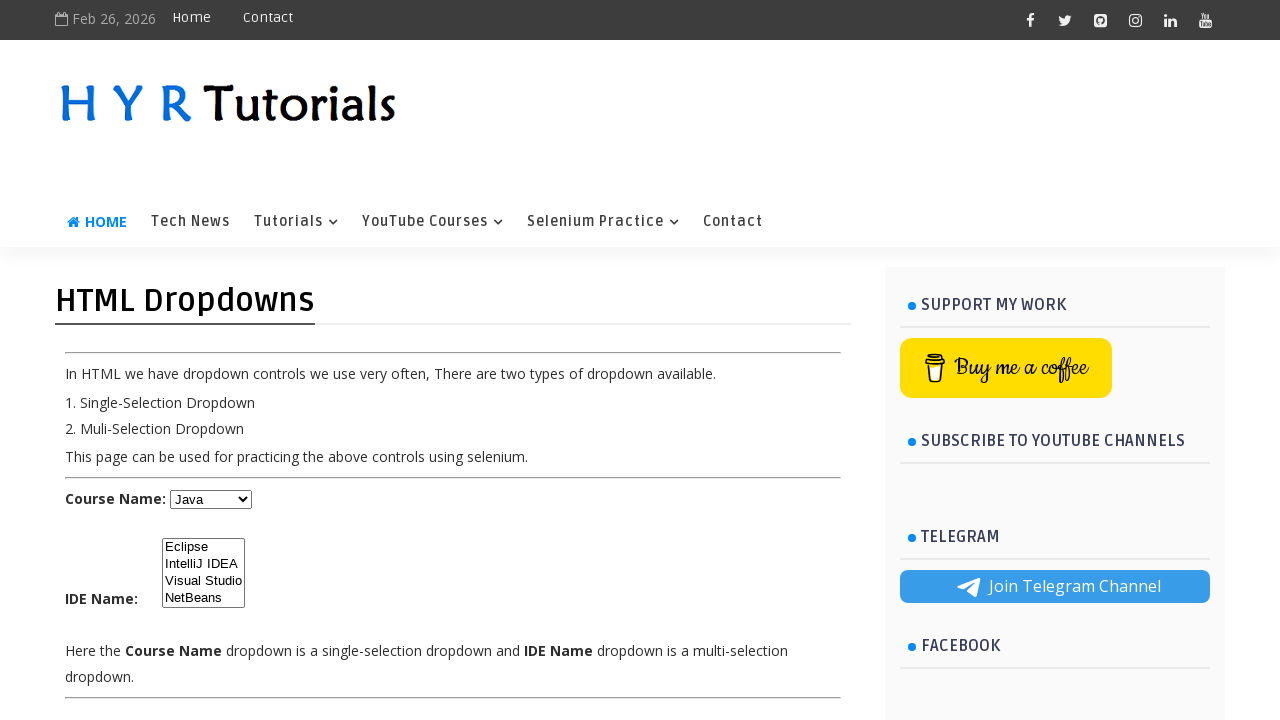